Verifies that the VRL Travels logo image is displayed on the page

Starting URL: https://www.vrlbus.in

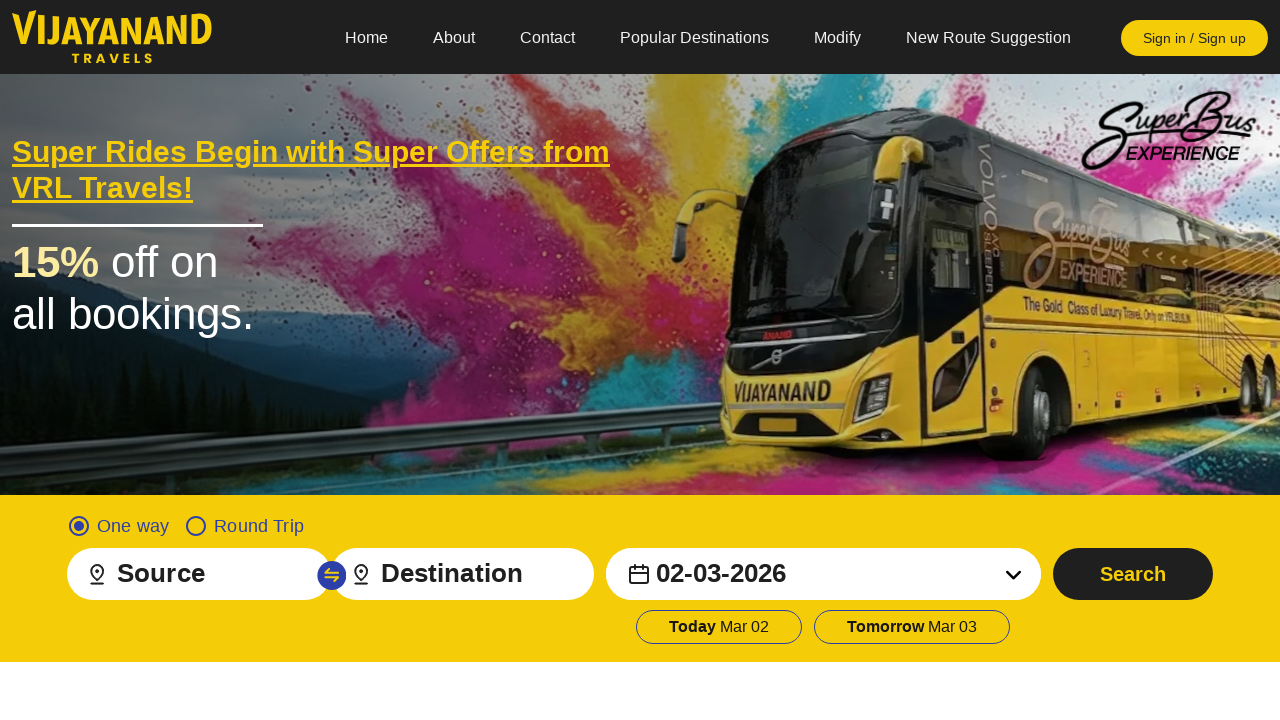

Waited for page to load with domcontentloaded state
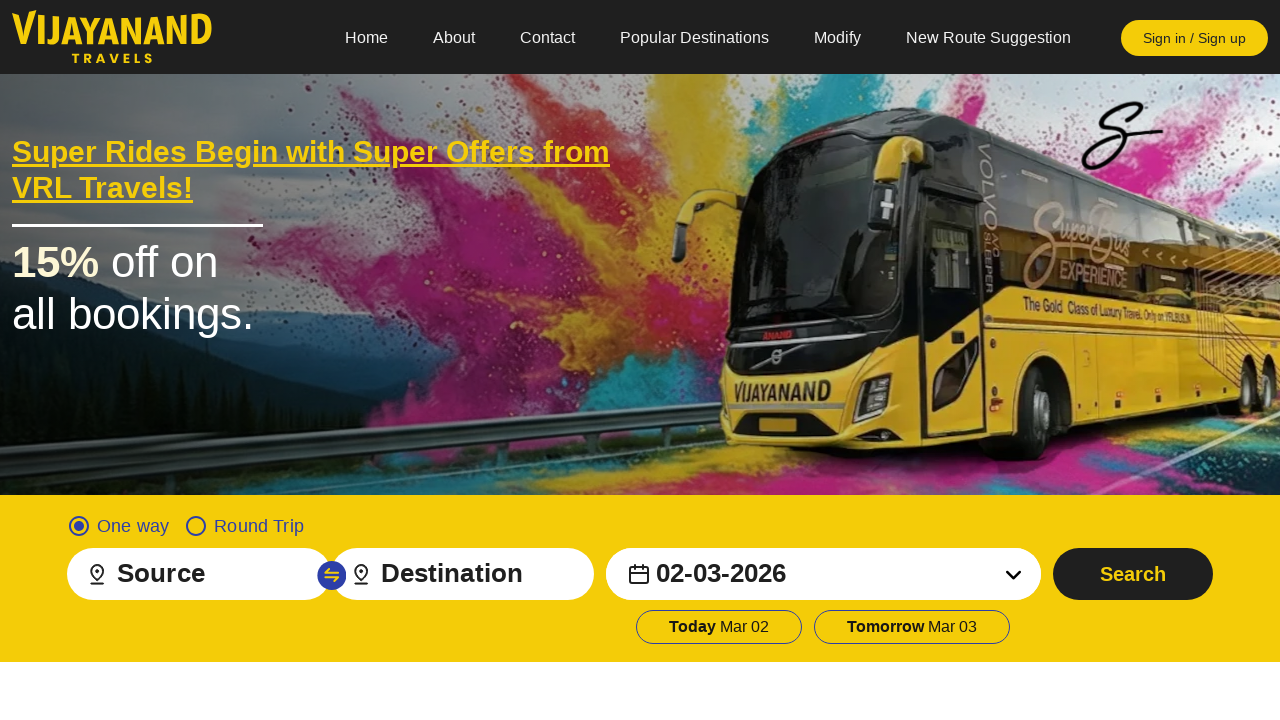

Checked if VRL Travels logo image is visible on the page
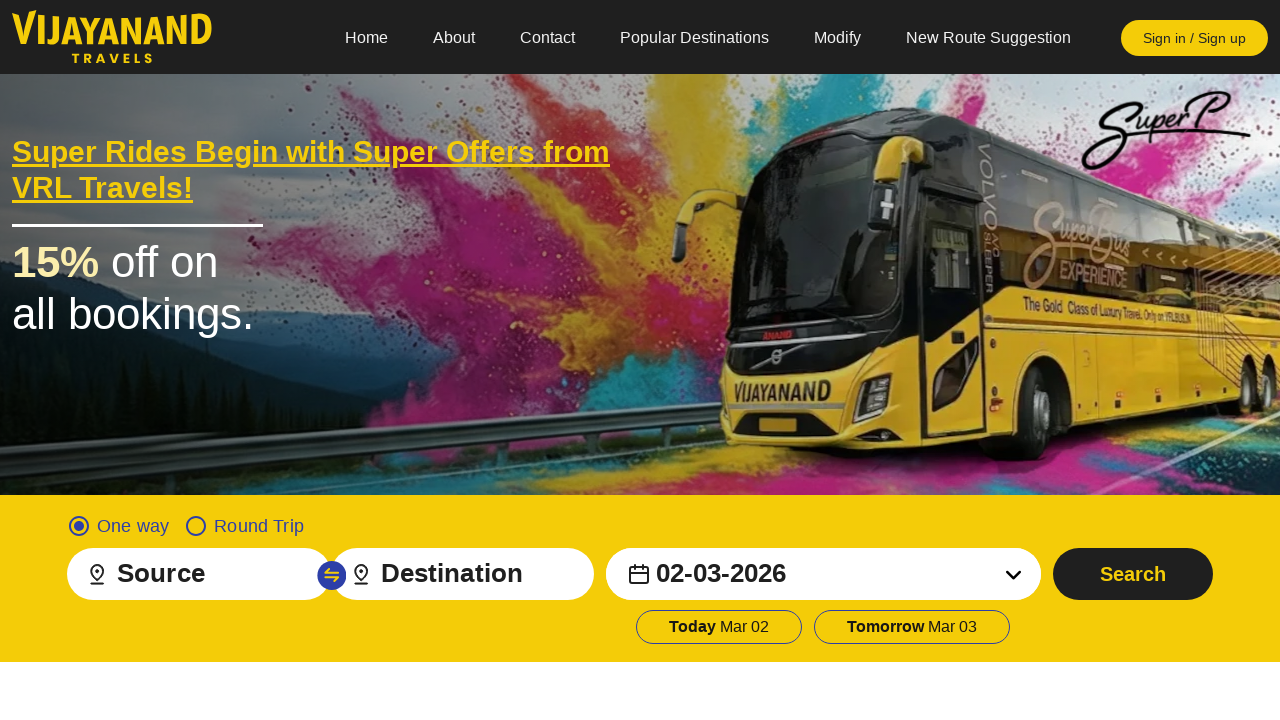

Logo visibility result: True
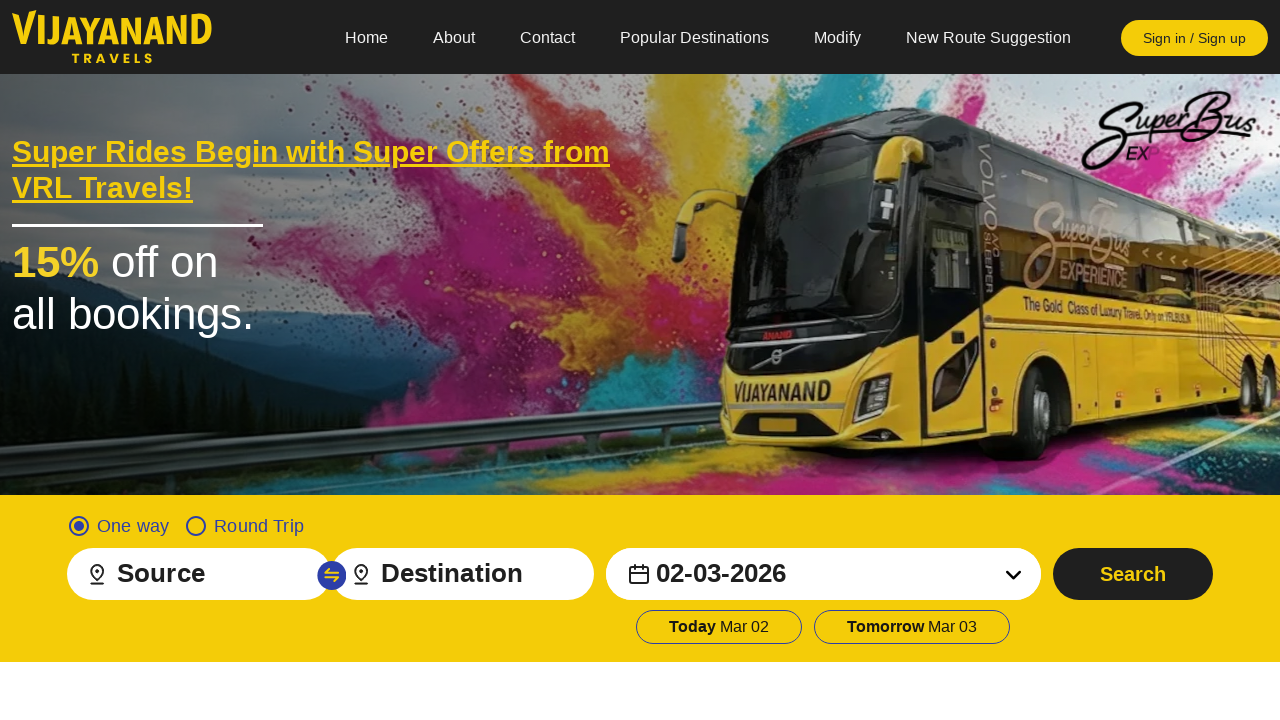

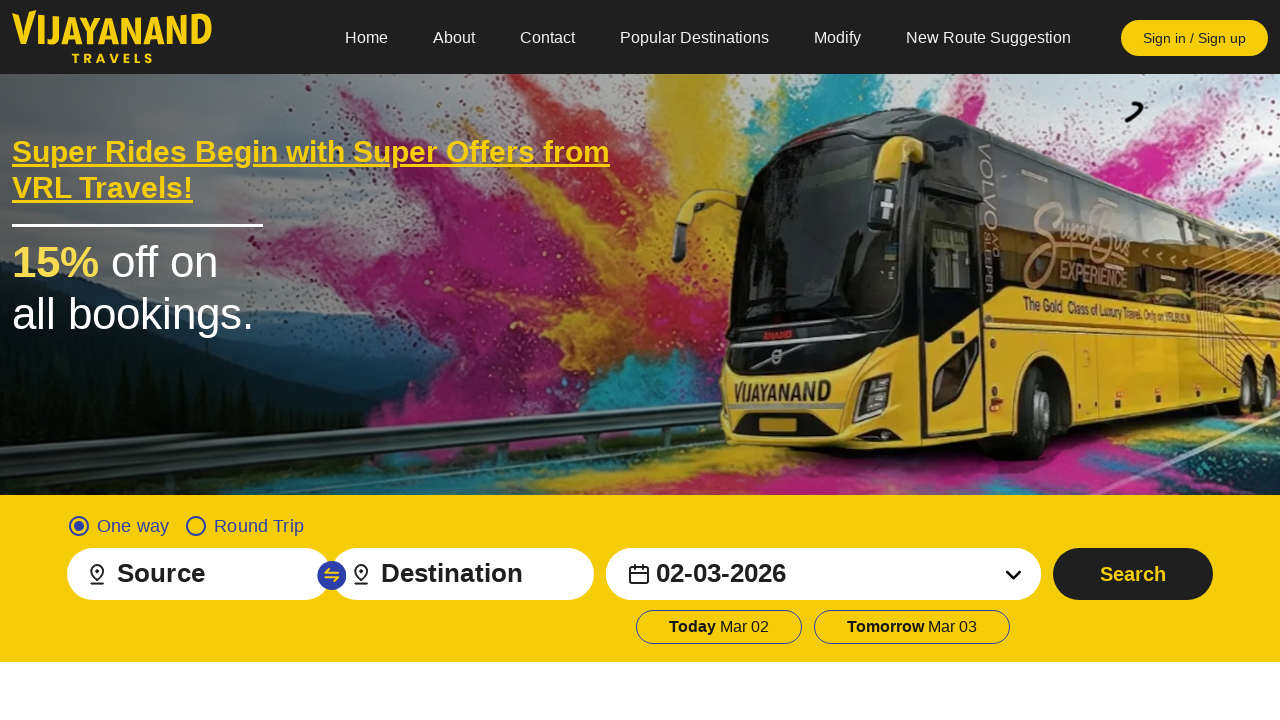